Navigates to DemoQA homepage and clicks on the Forms section

Starting URL: https://demoqa.com/

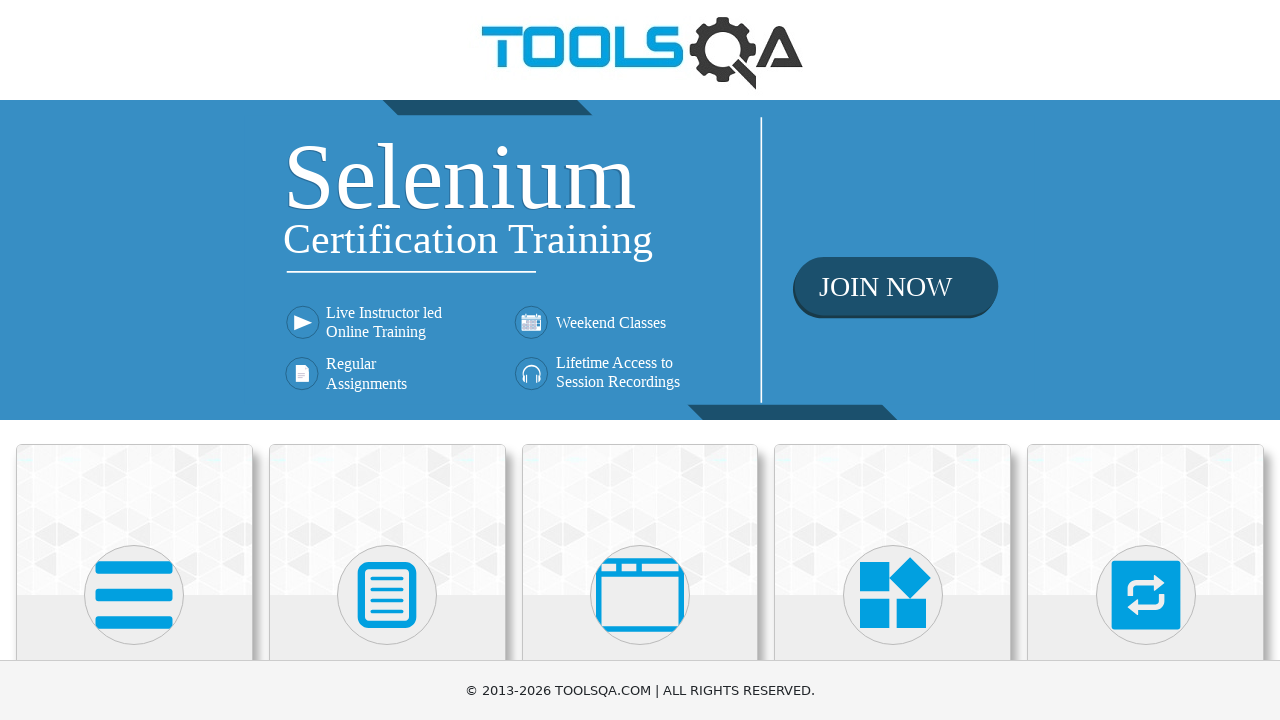

Forms section selector loaded on DemoQA homepage
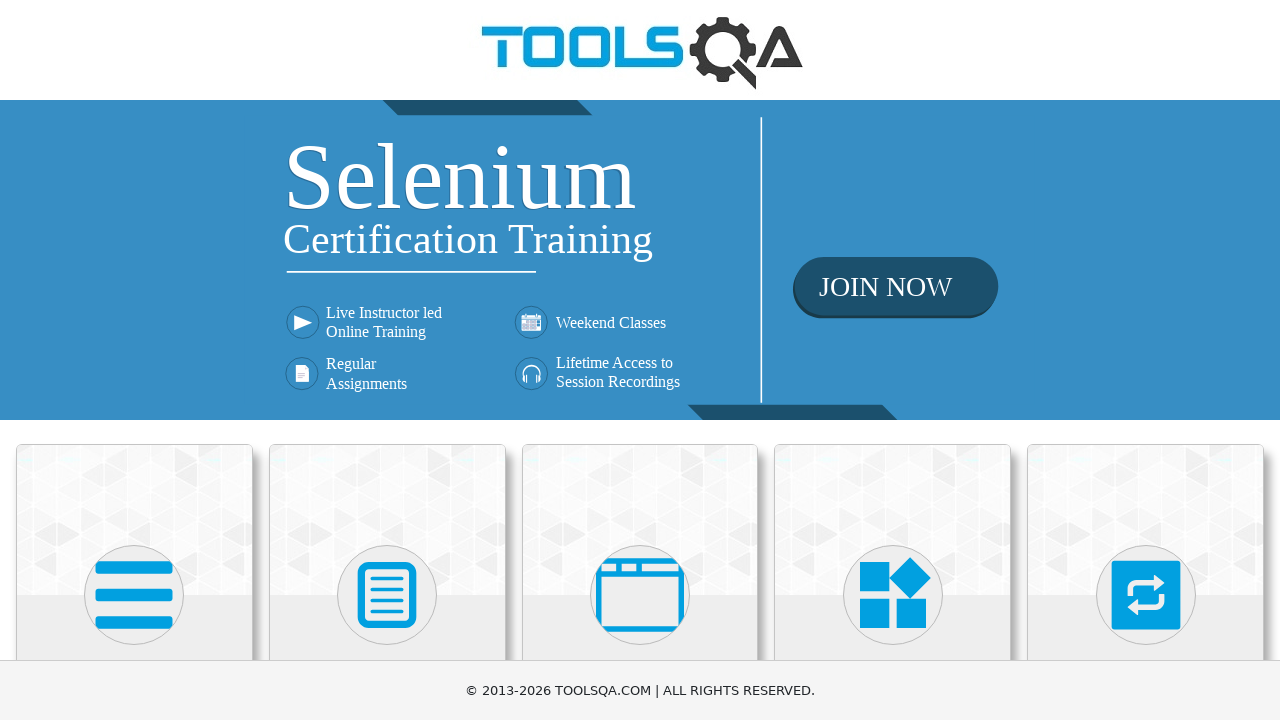

Clicked on Forms section at (387, 577) on xpath=//h5[contains(text(),'Forms')]/parent::div/parent::div
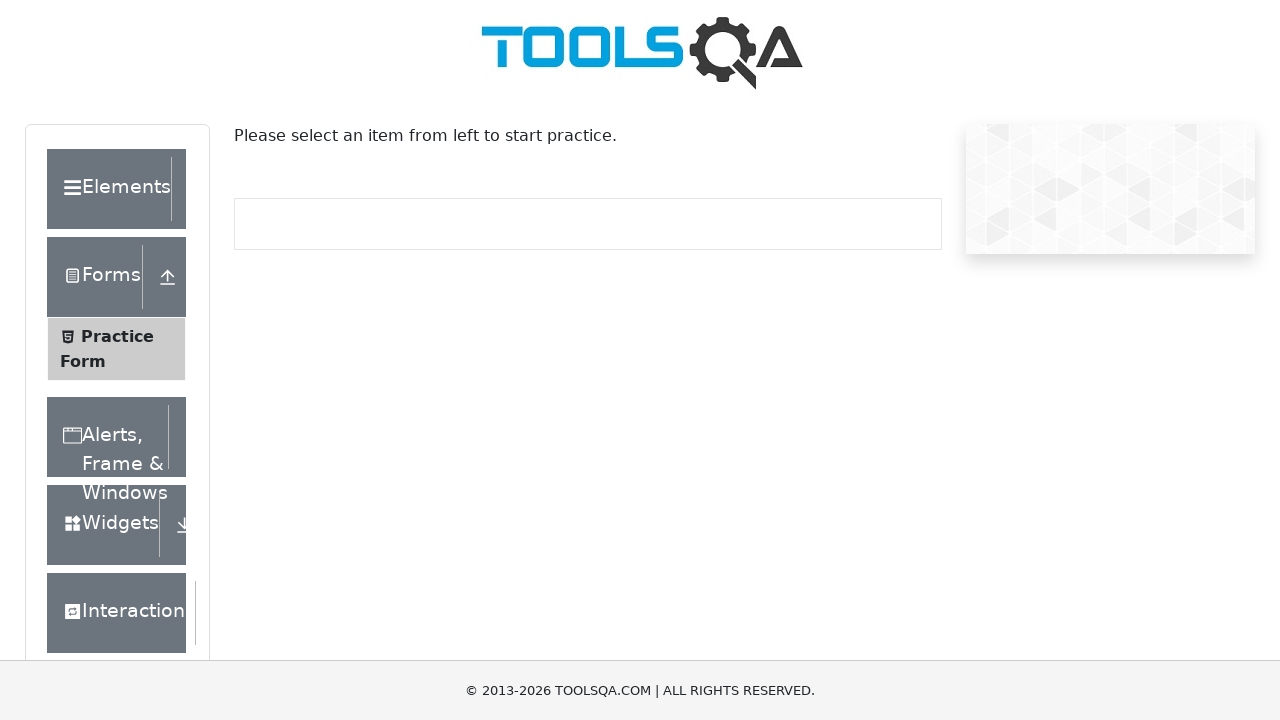

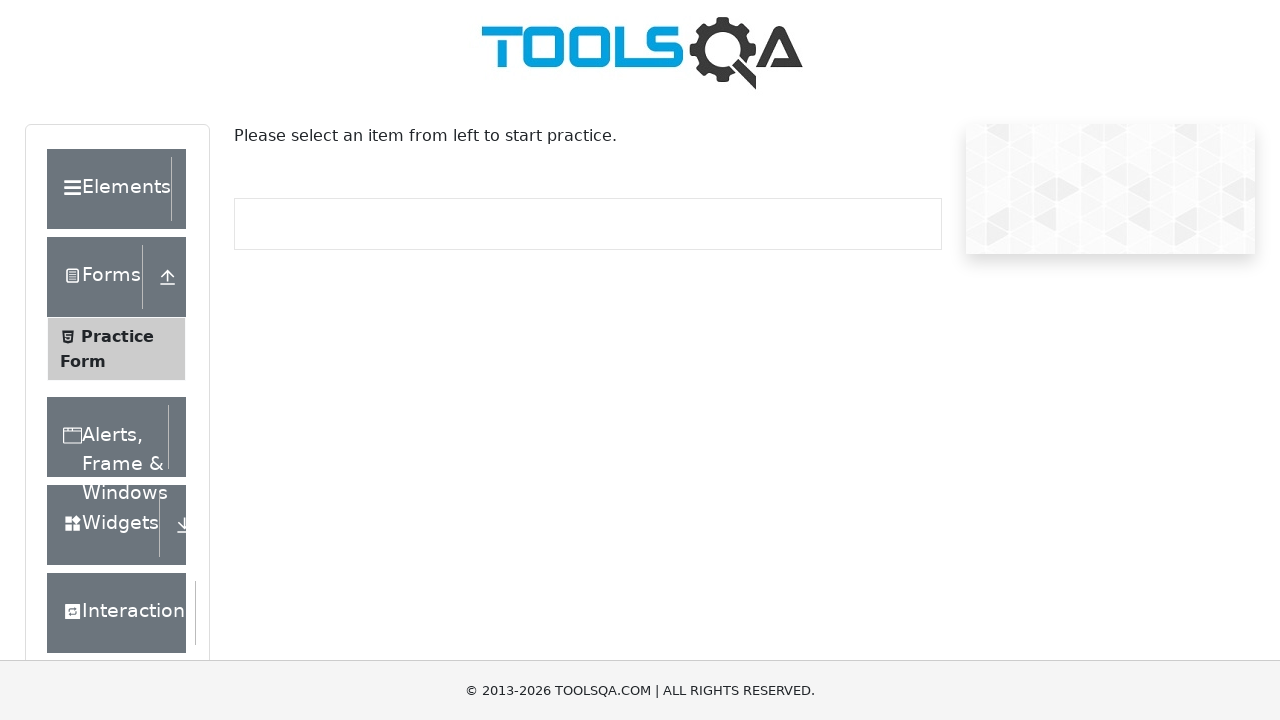